Tests keyboard navigation on the triotend.com website by pressing the Tab key multiple times to cycle through focusable elements

Starting URL: https://triotend.com/

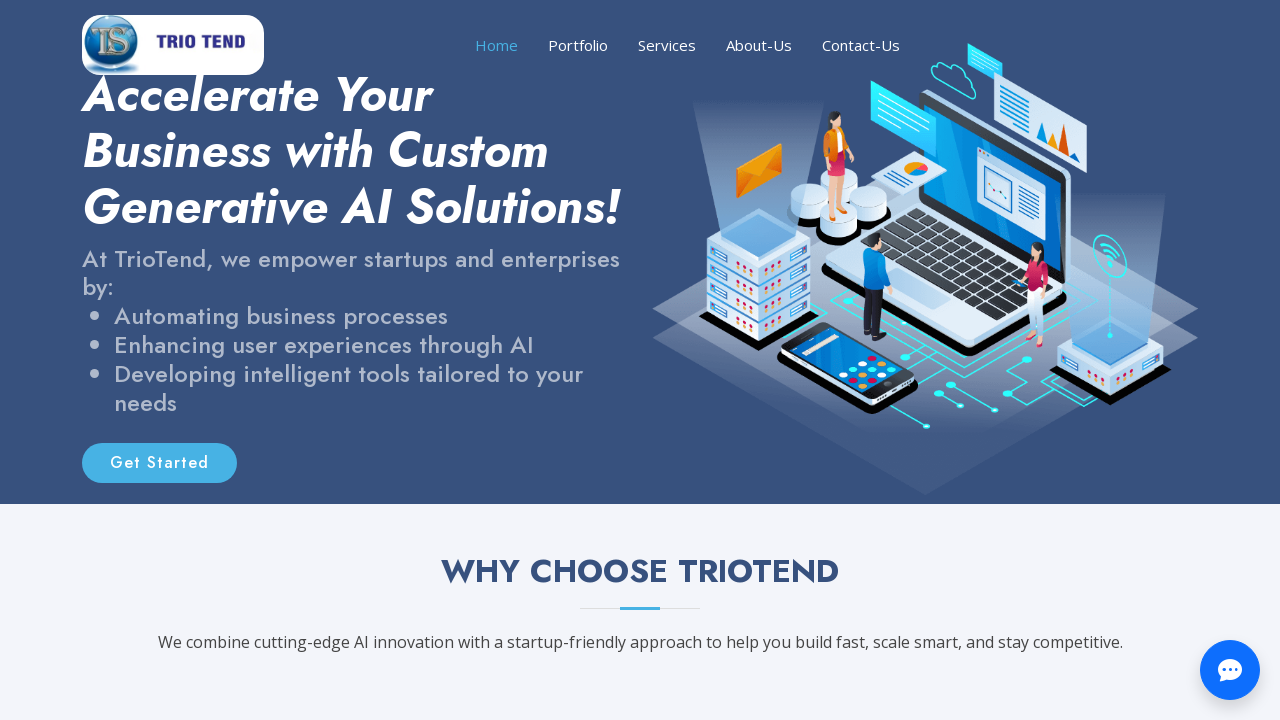

Navigated to https://triotend.com/
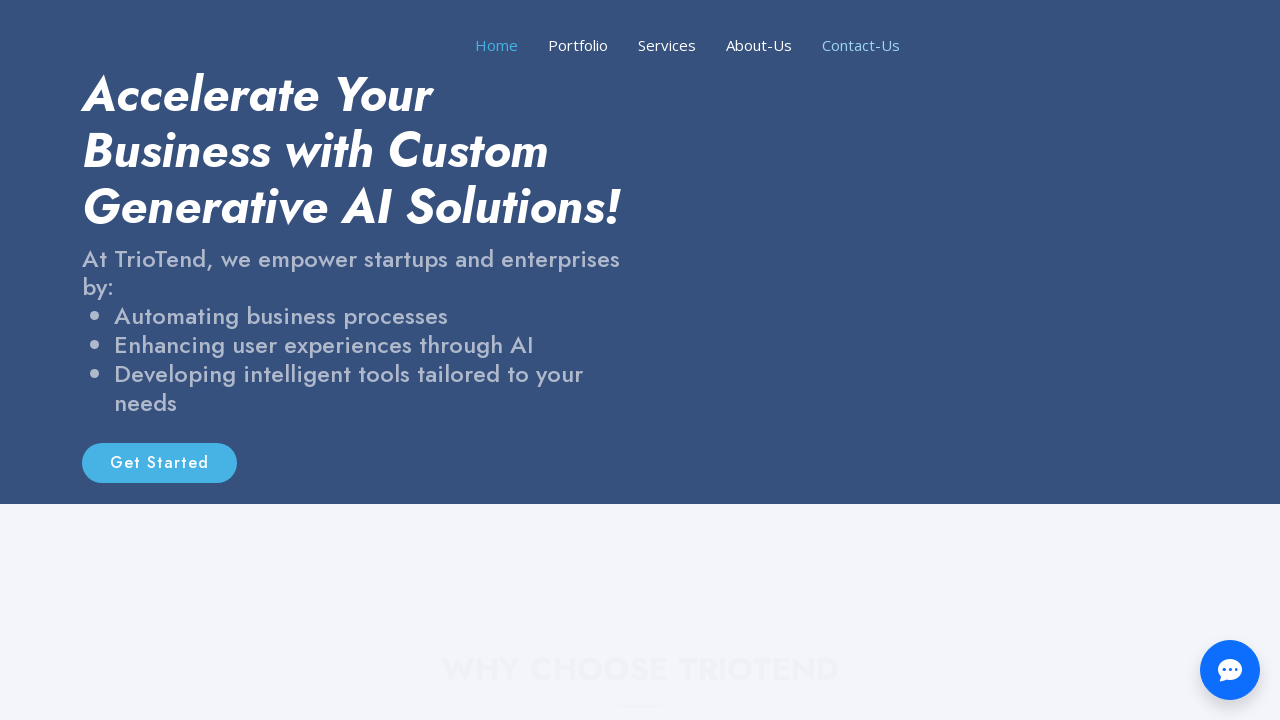

Pressed Tab key to navigate to first focusable element
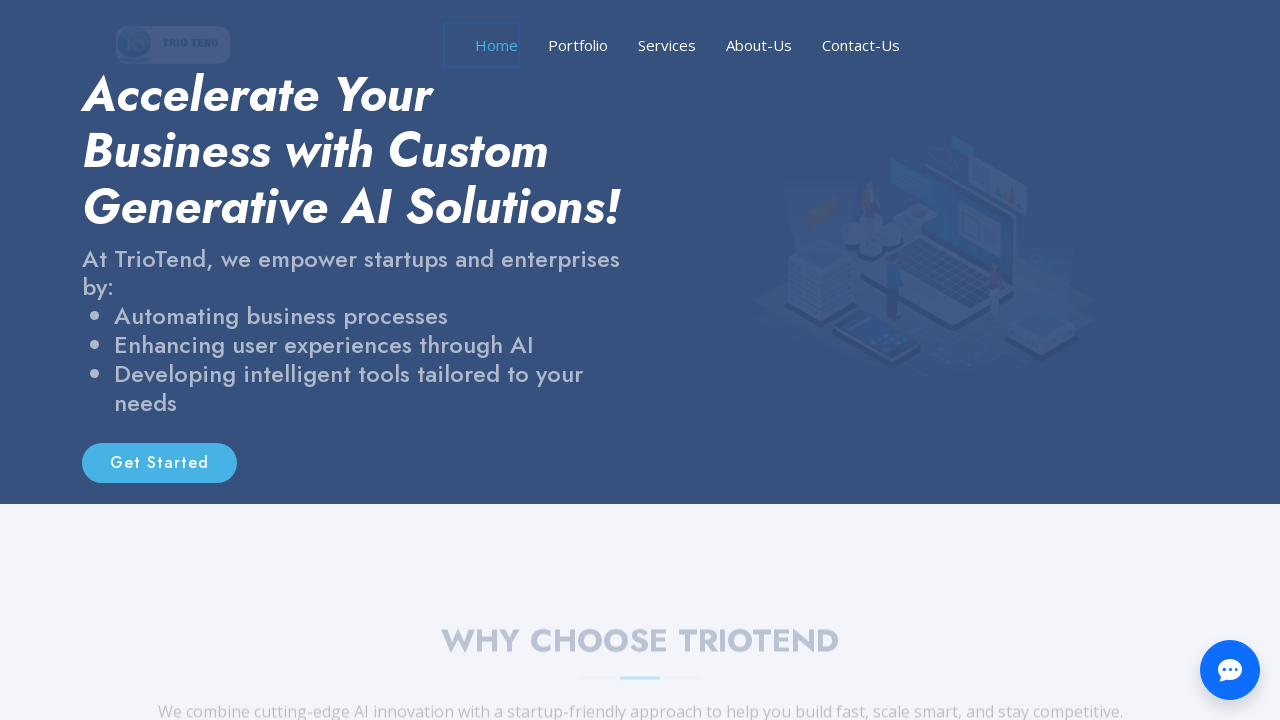

Waited 4 seconds for visual feedback
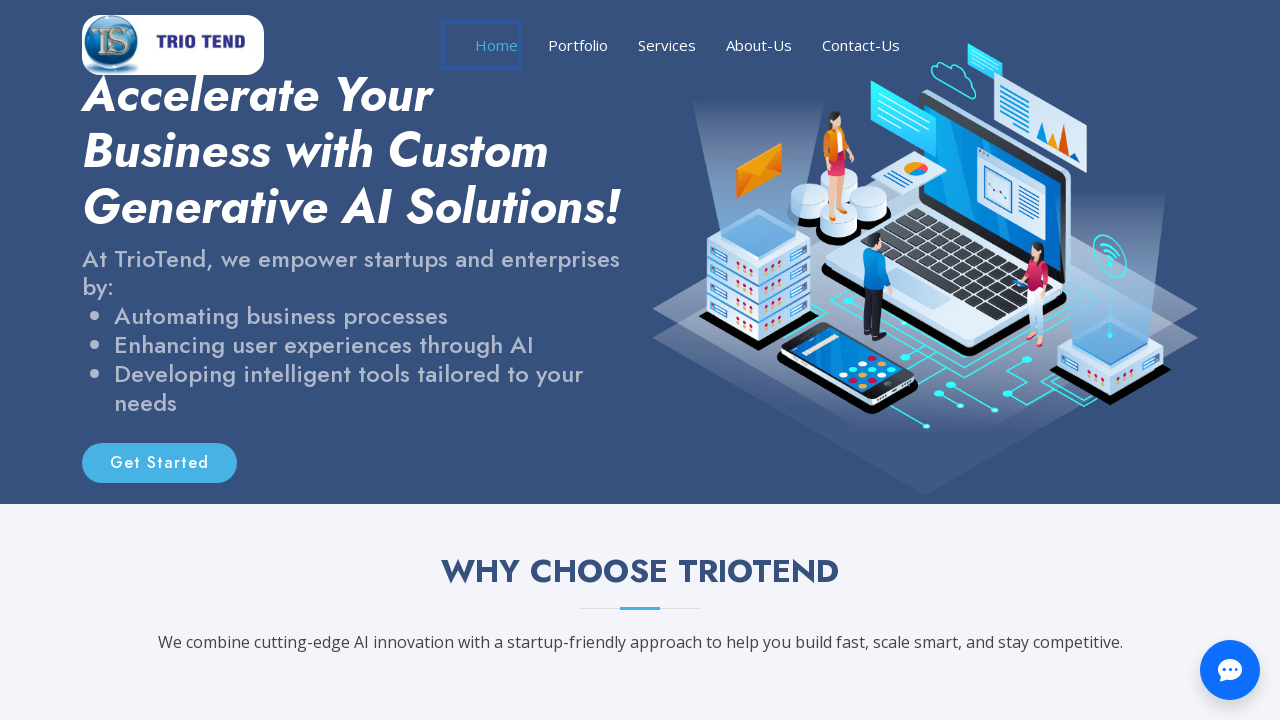

Pressed Tab key to navigate to second focusable element
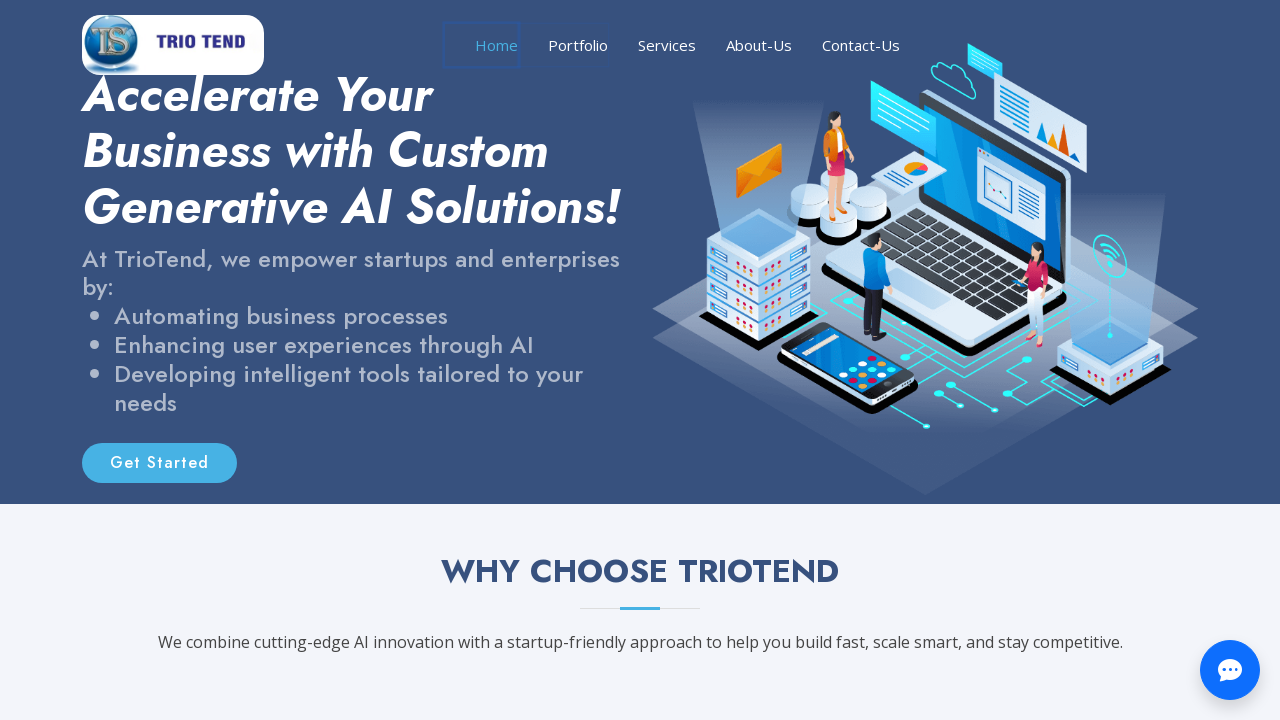

Waited 4 seconds for visual feedback
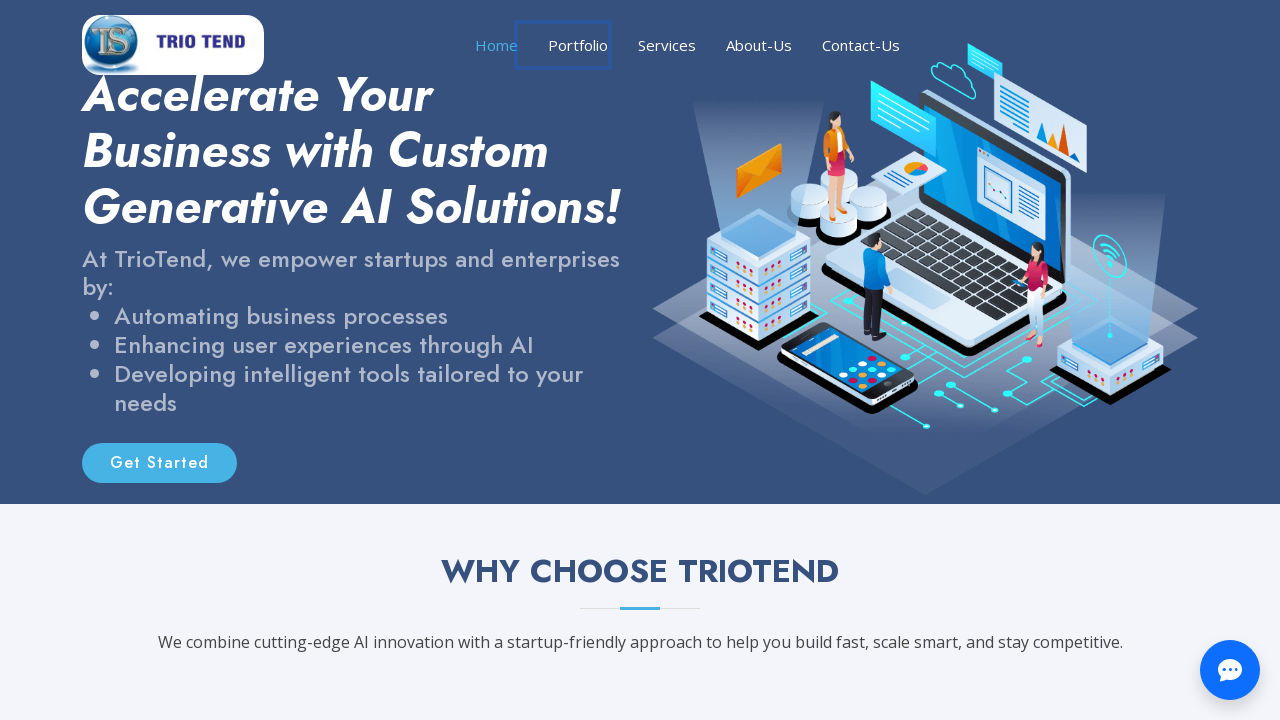

Pressed Tab key to navigate to third focusable element
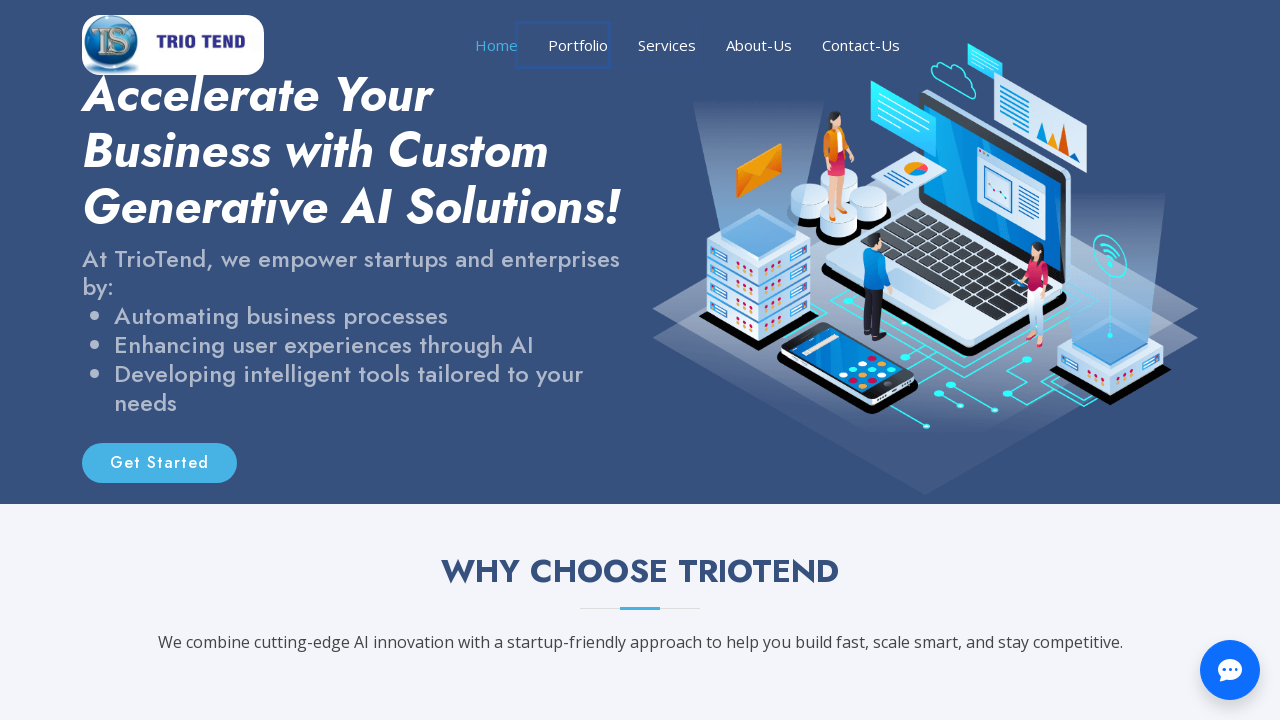

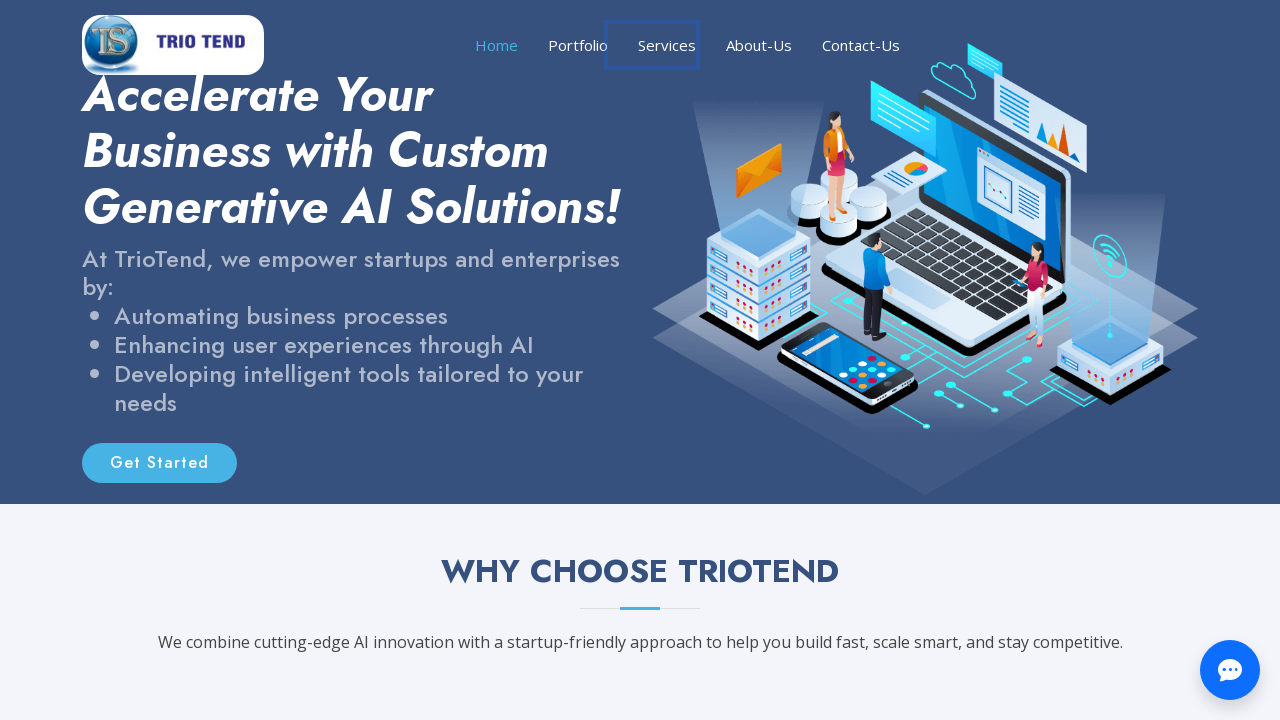